Tests window handling by verifying text on the main page, clicking a link that opens a new window, verifying content in the new window, and then switching back to the original window to verify its title.

Starting URL: https://the-internet.herokuapp.com/windows

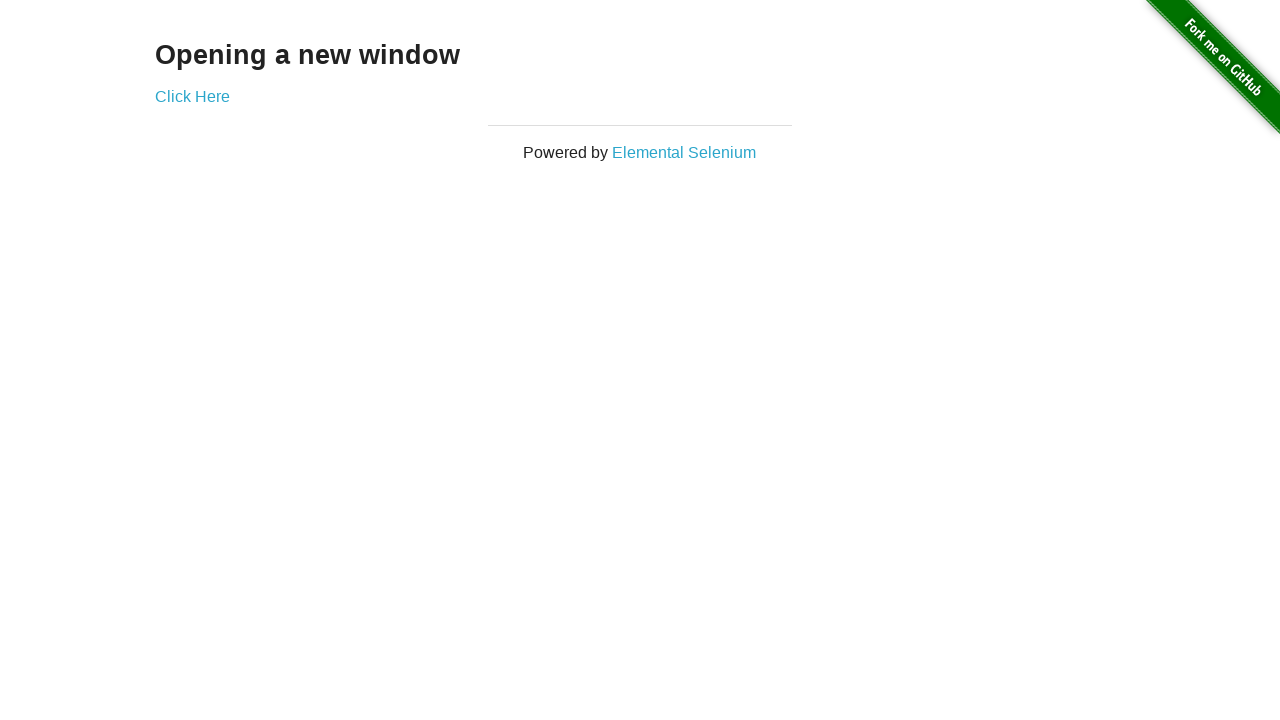

Waited for h3 element to load on main page
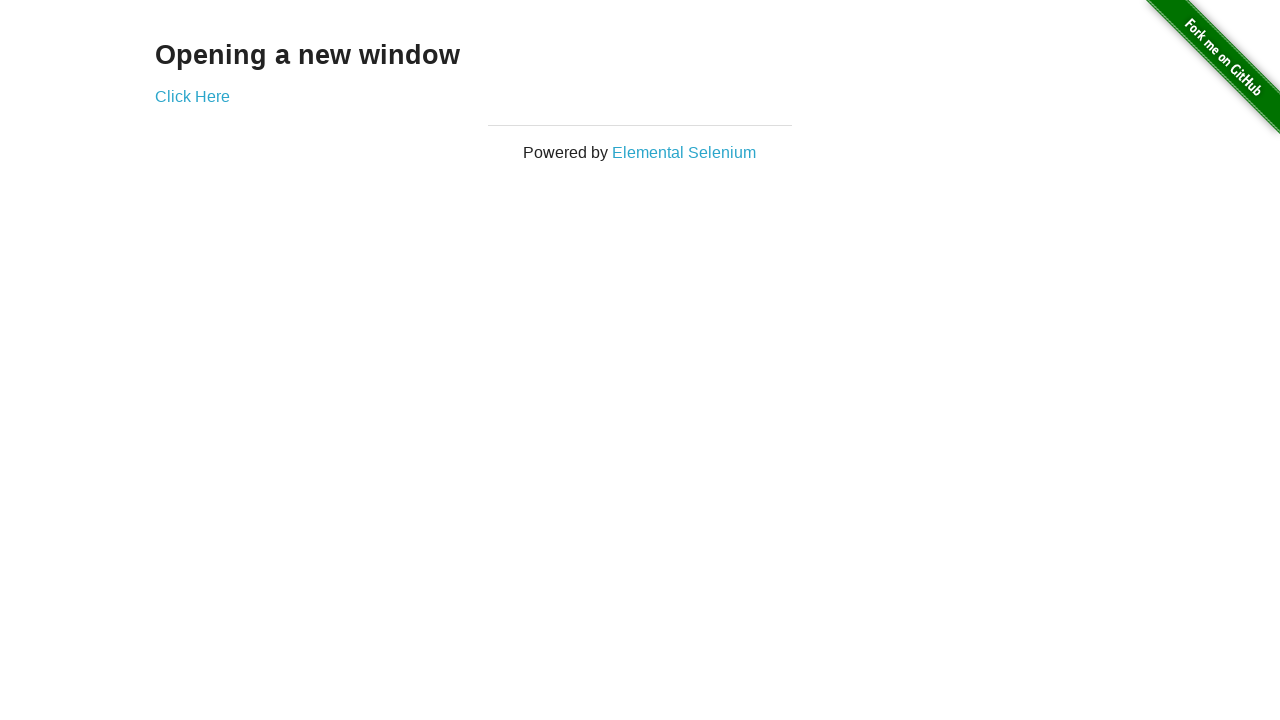

Verified main page displays 'Opening a new window'
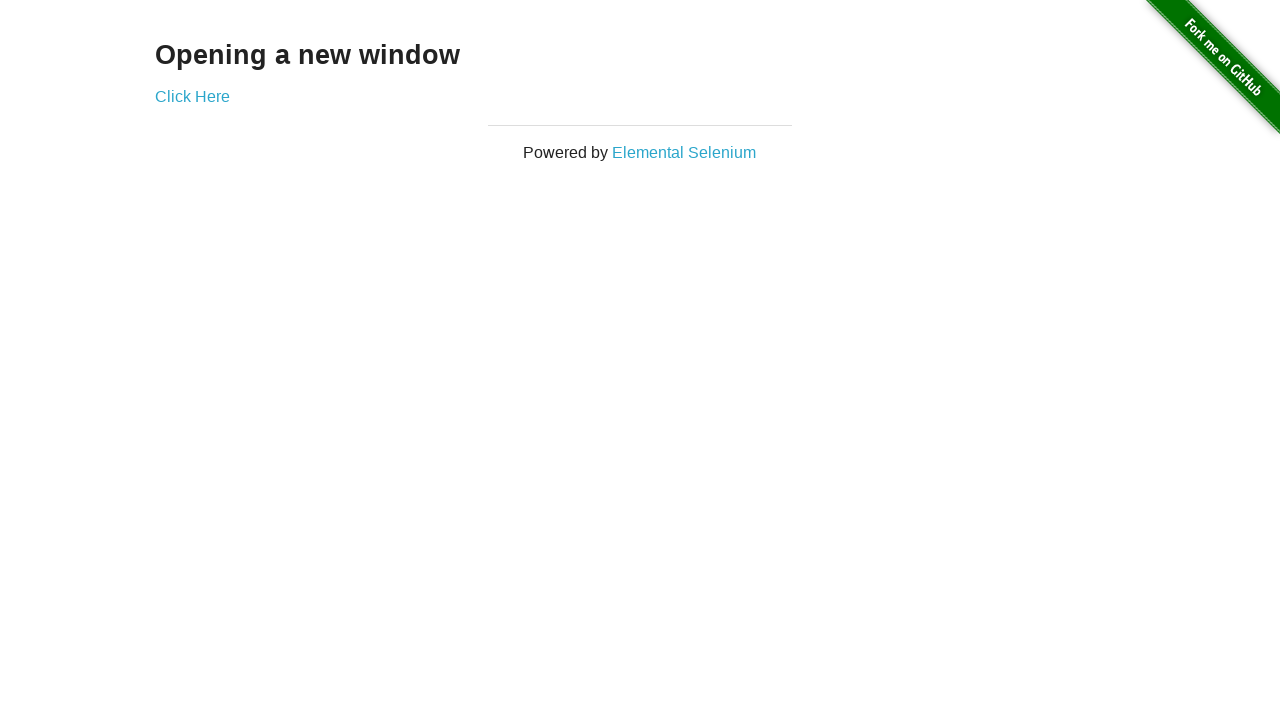

Verified main page title is 'The Internet'
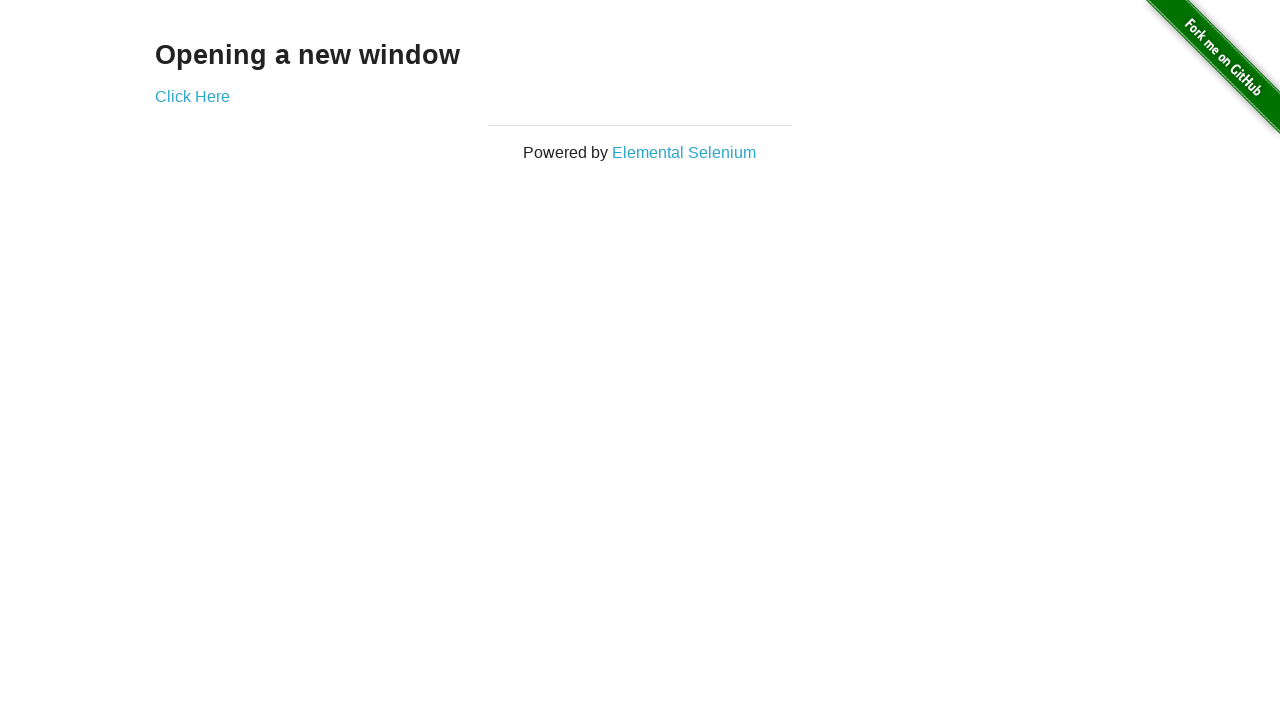

Clicked 'Click Here' link to open new window at (192, 96) on text=Click Here
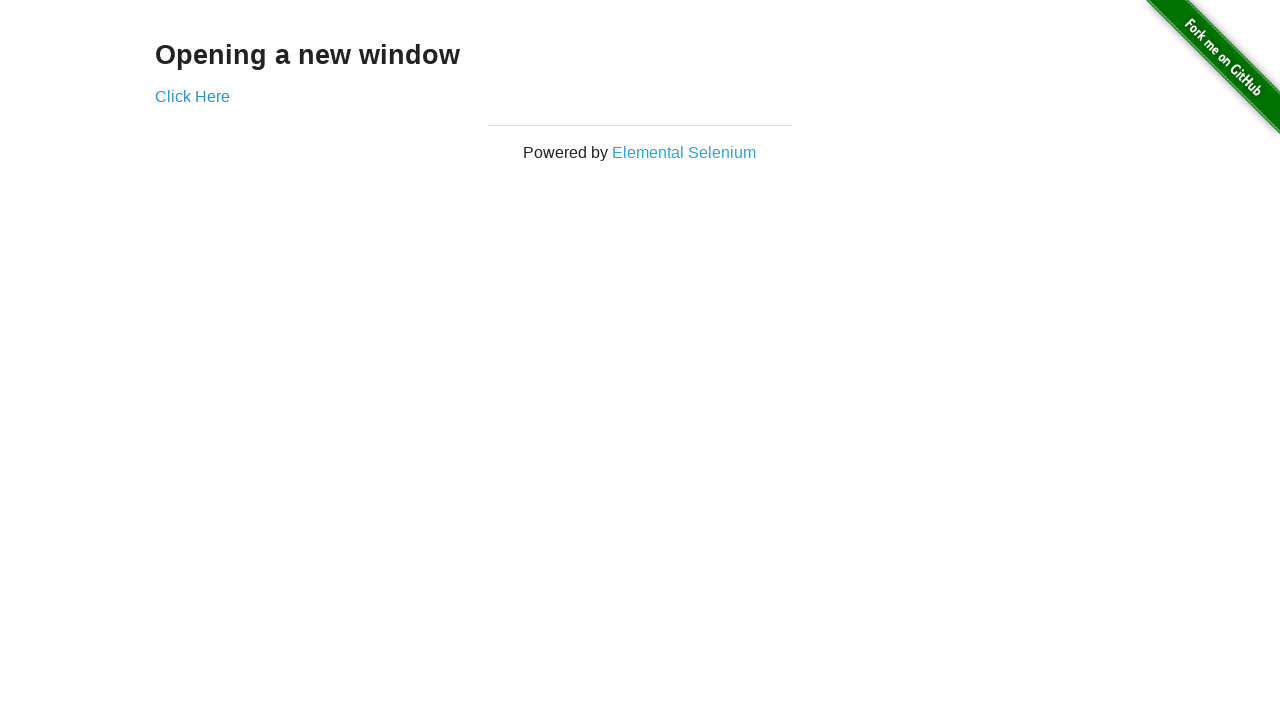

New window loaded and ready
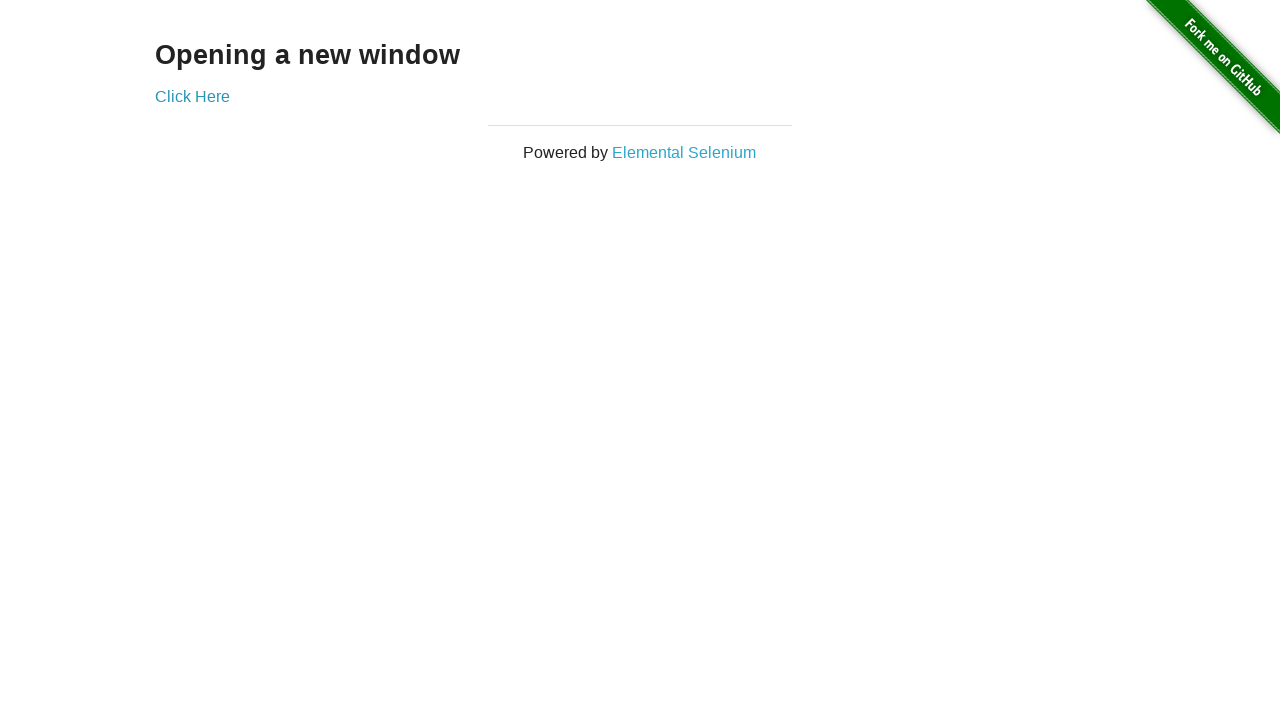

Verified new window title is 'New Window'
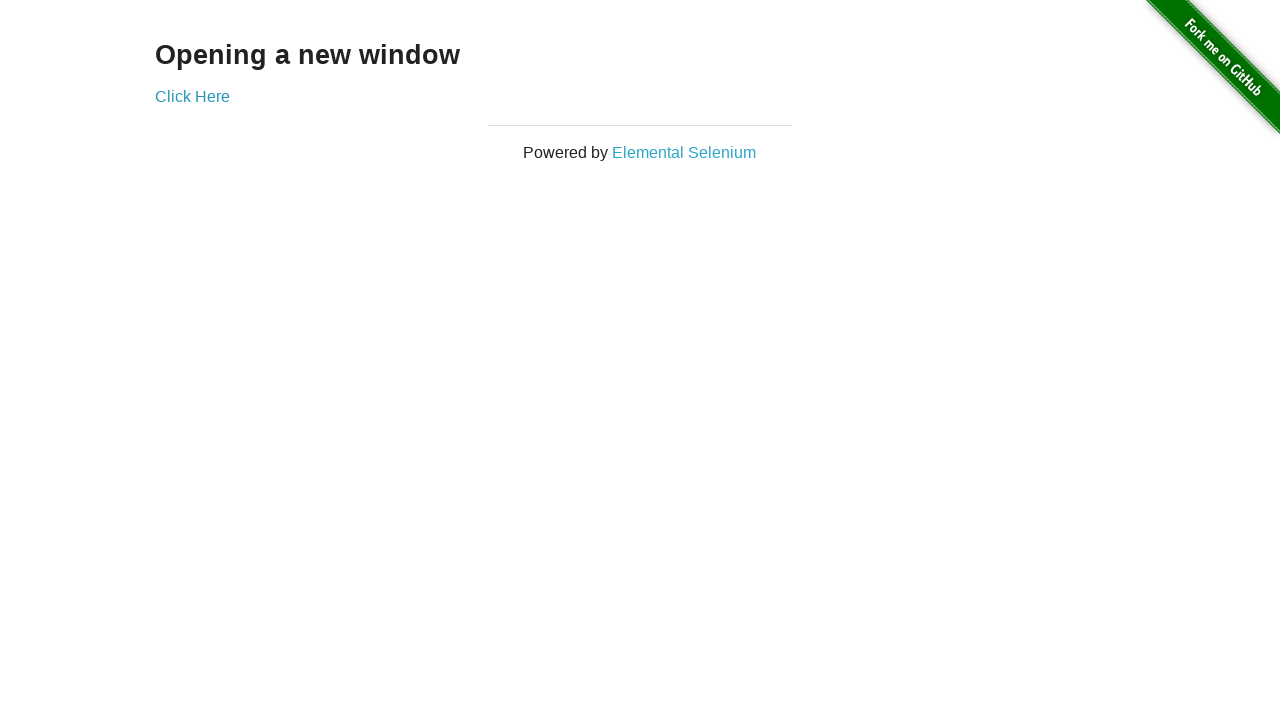

Verified new window displays 'New Window' heading
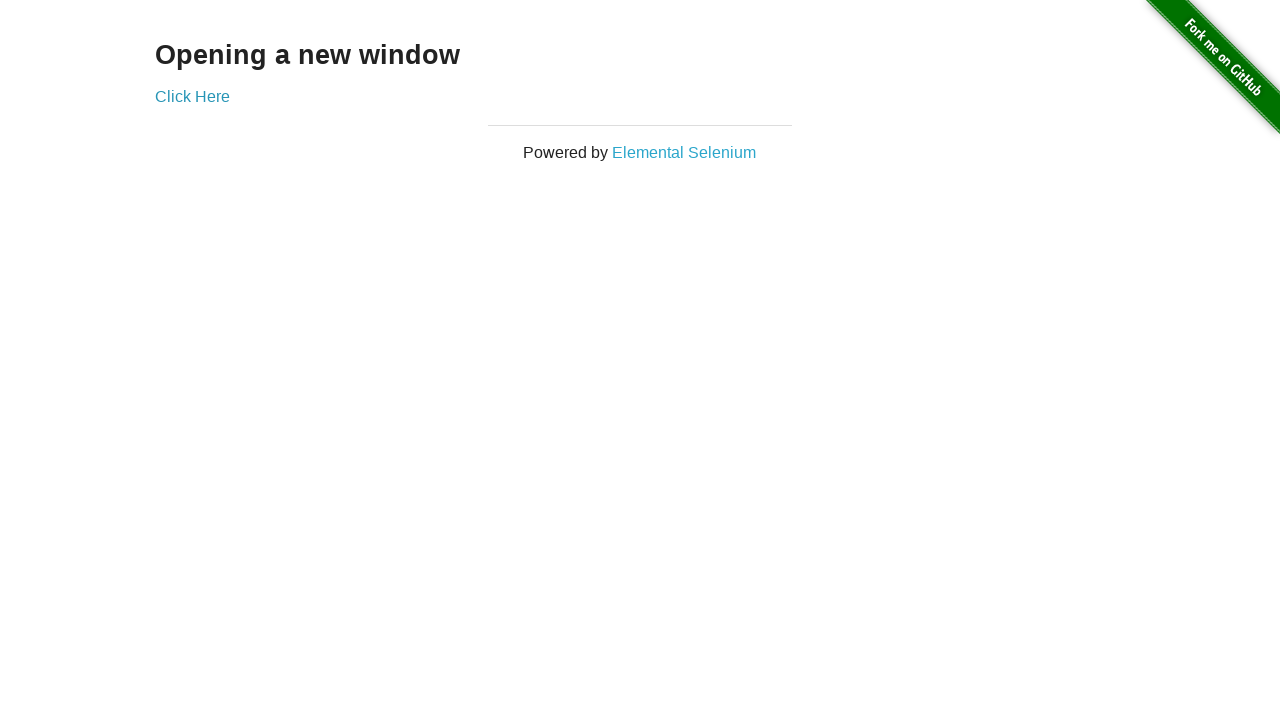

Switched back to original window
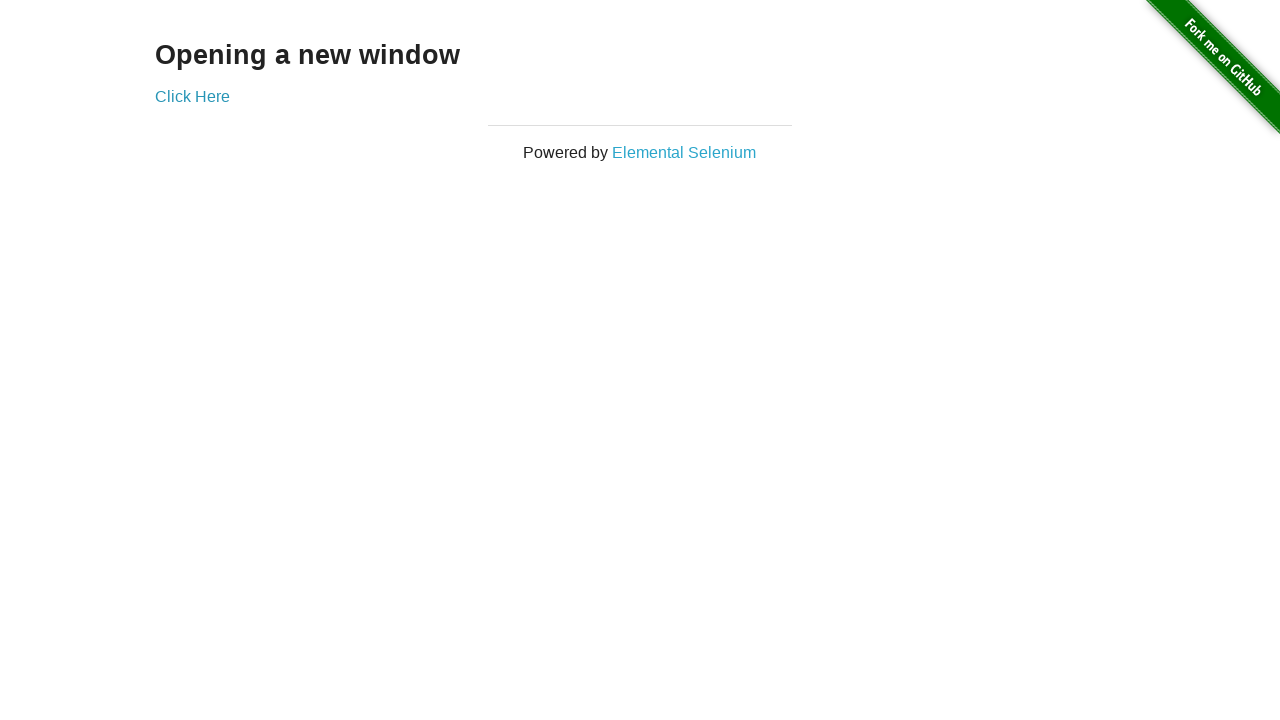

Verified original window title is still 'The Internet'
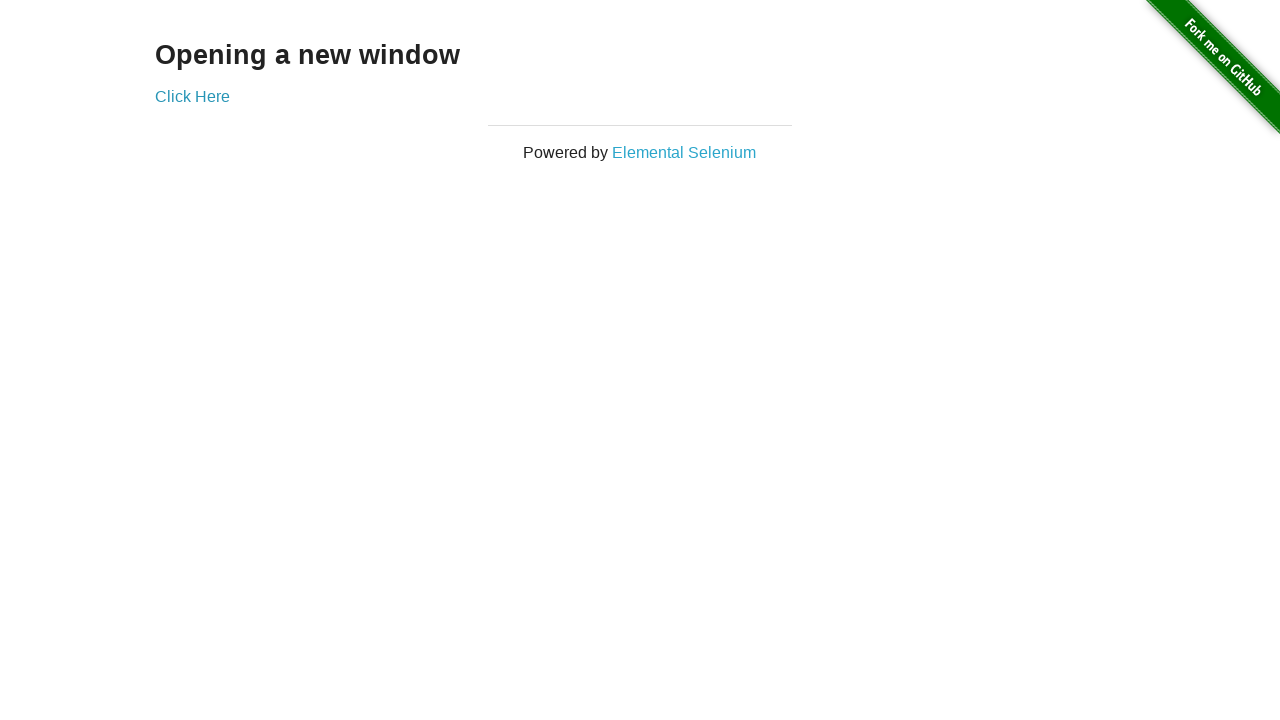

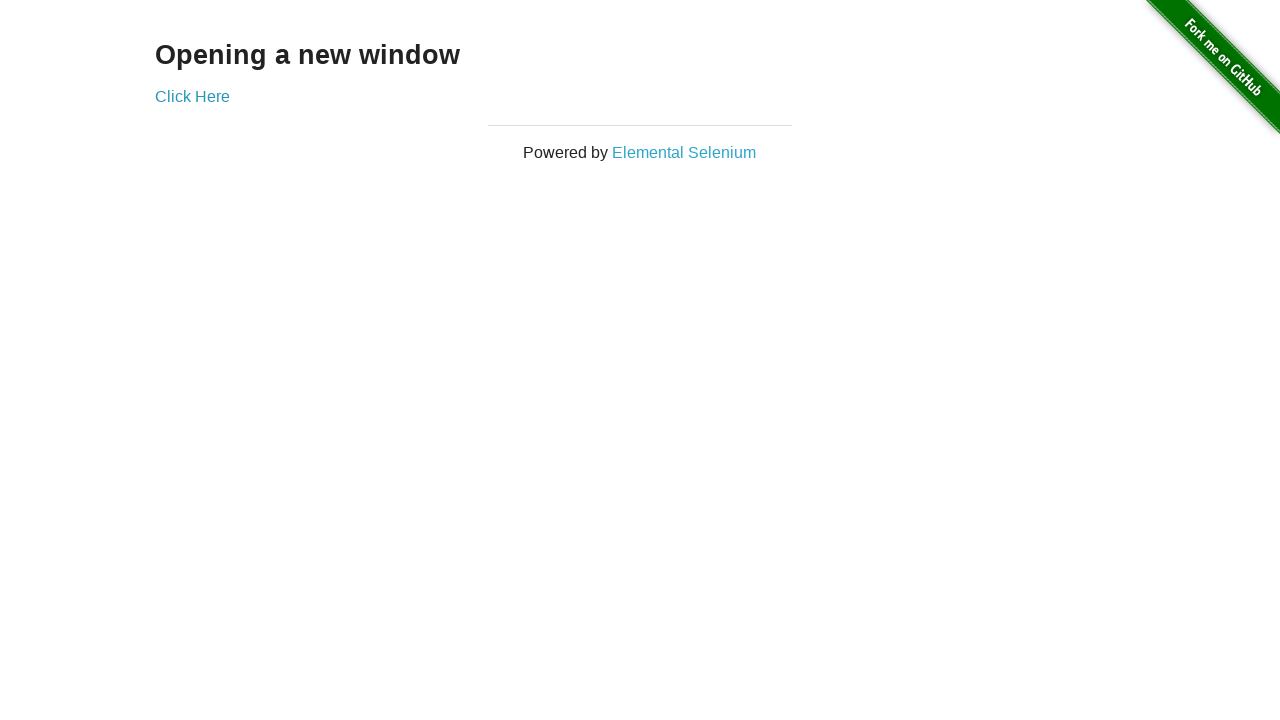